Tests interaction with Shadow DOM elements on a practice page by accessing nested shadow roots and filling an input field

Starting URL: https://selectorshub.com/xpath-practice-page/

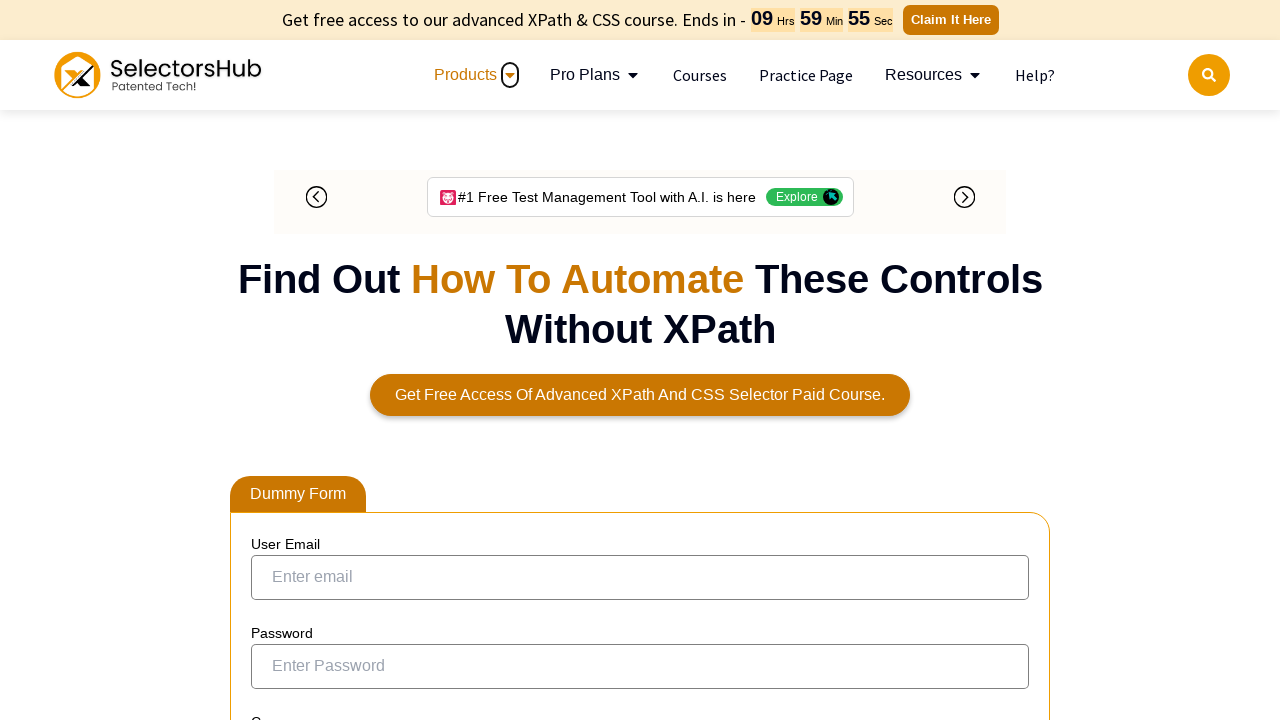

Accessed nested shadow roots to locate pizza input field
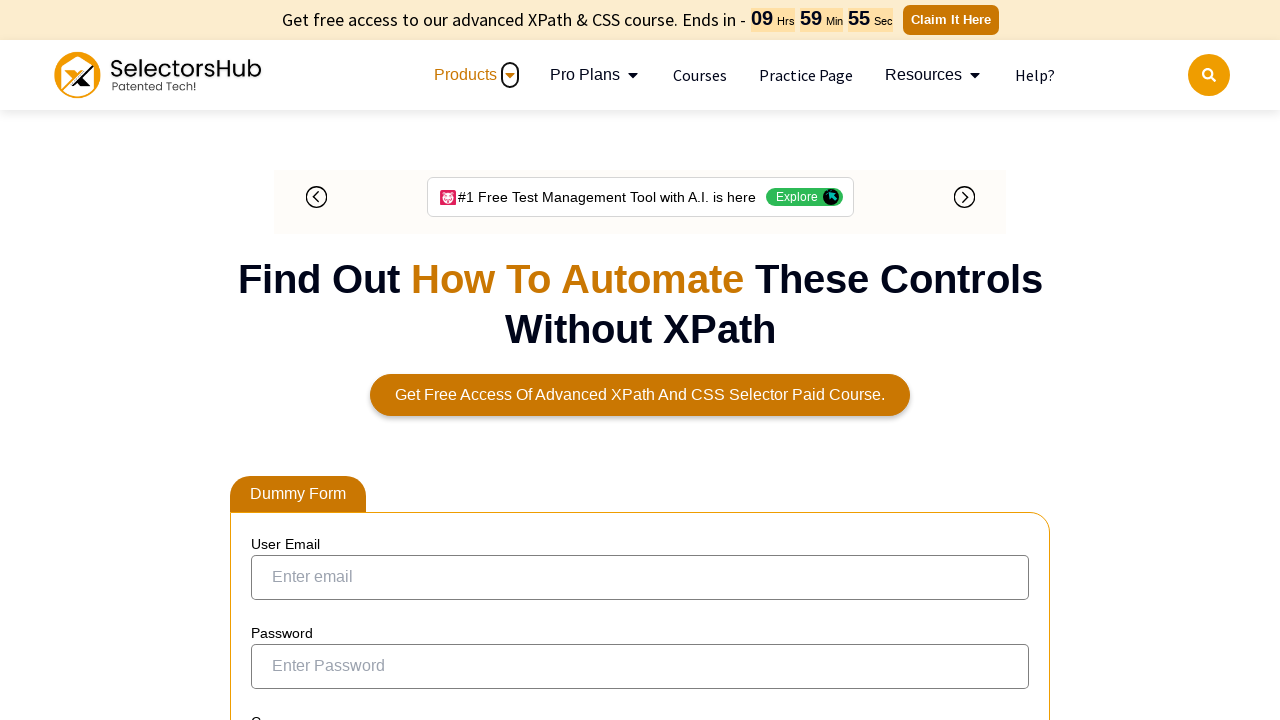

Filled pizza input field with 'farmhouse'
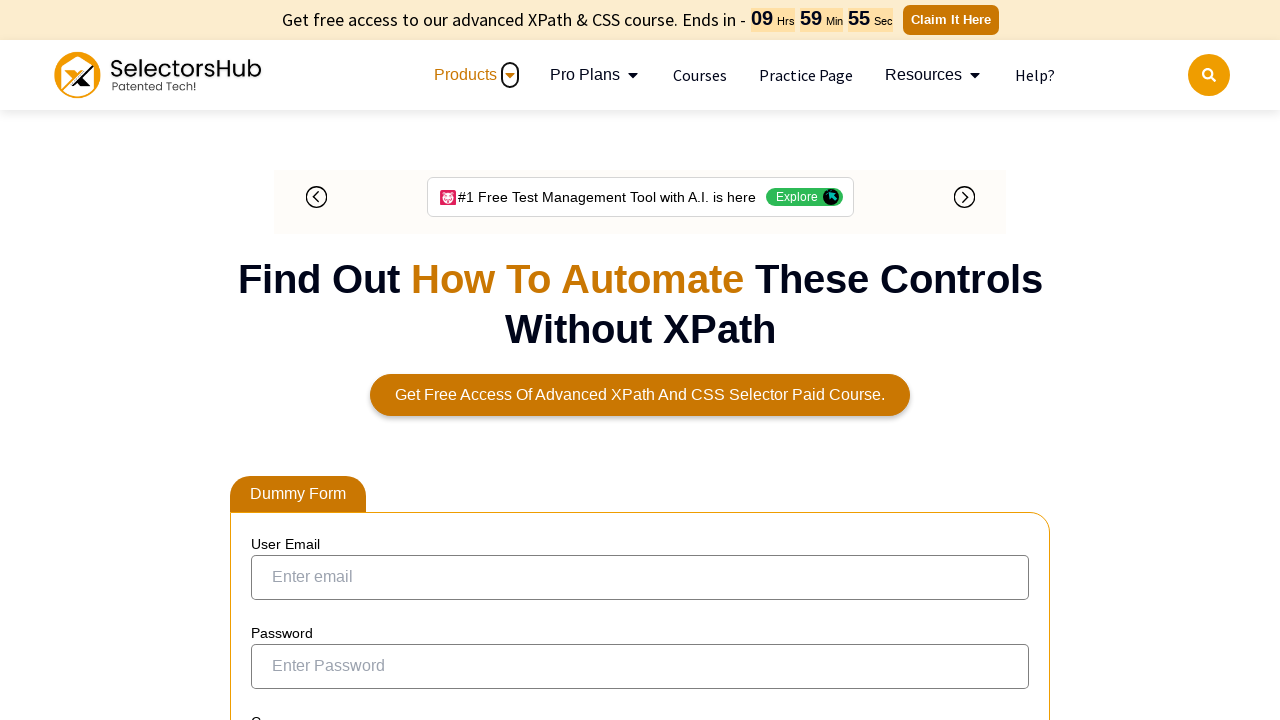

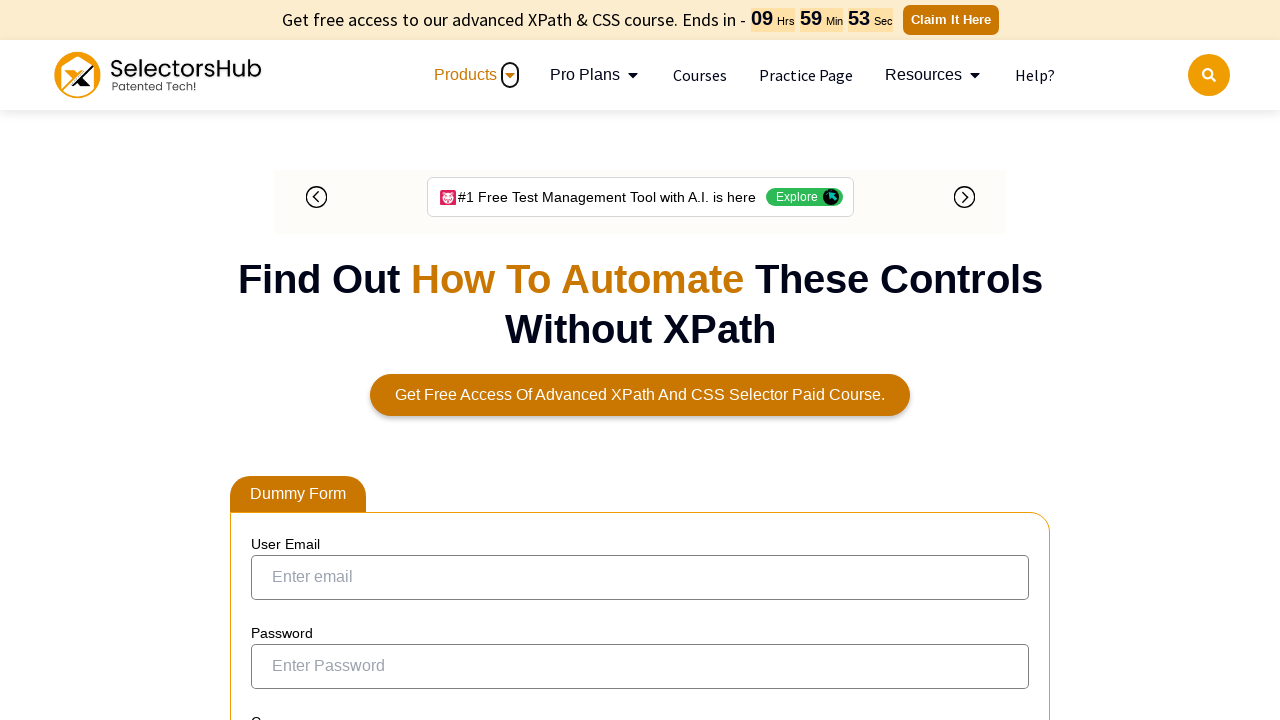